Navigates to OrangeHRM trial page and fills in the subdomain field to demonstrate locator usage

Starting URL: https://www.orangehrm.com/orangehrm-30-day-trial/

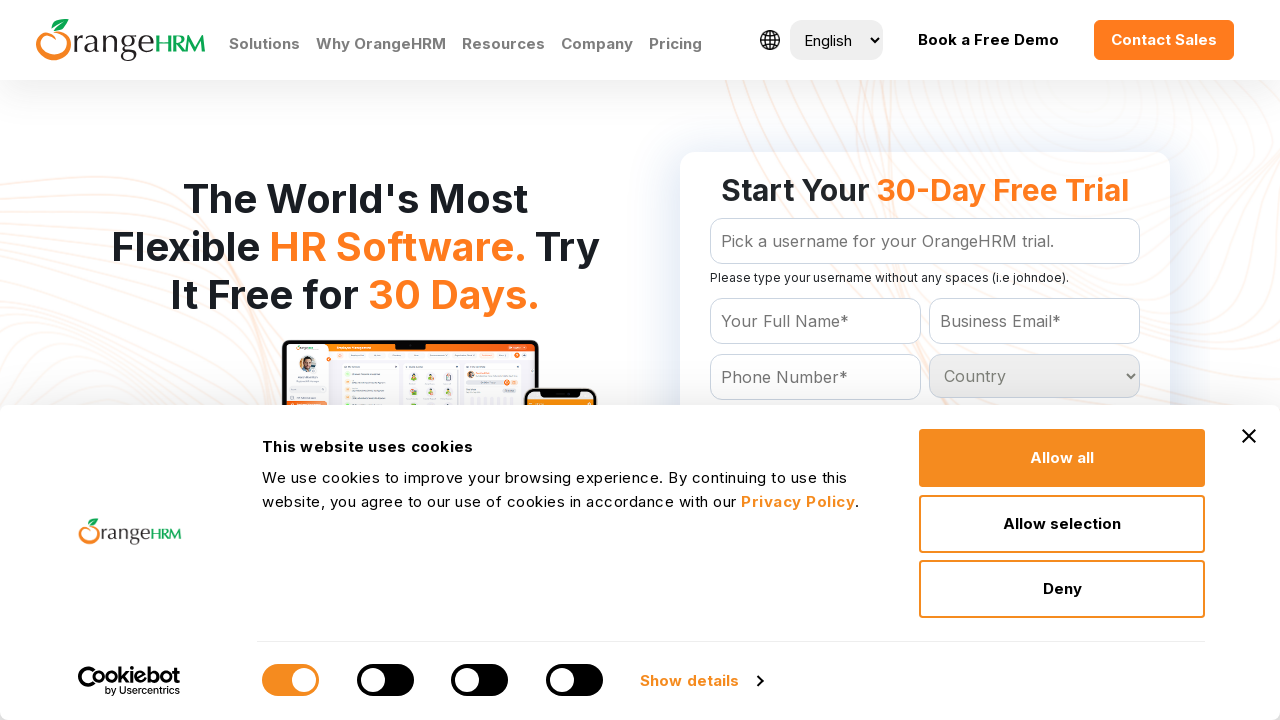

Navigated to OrangeHRM 30-day trial page
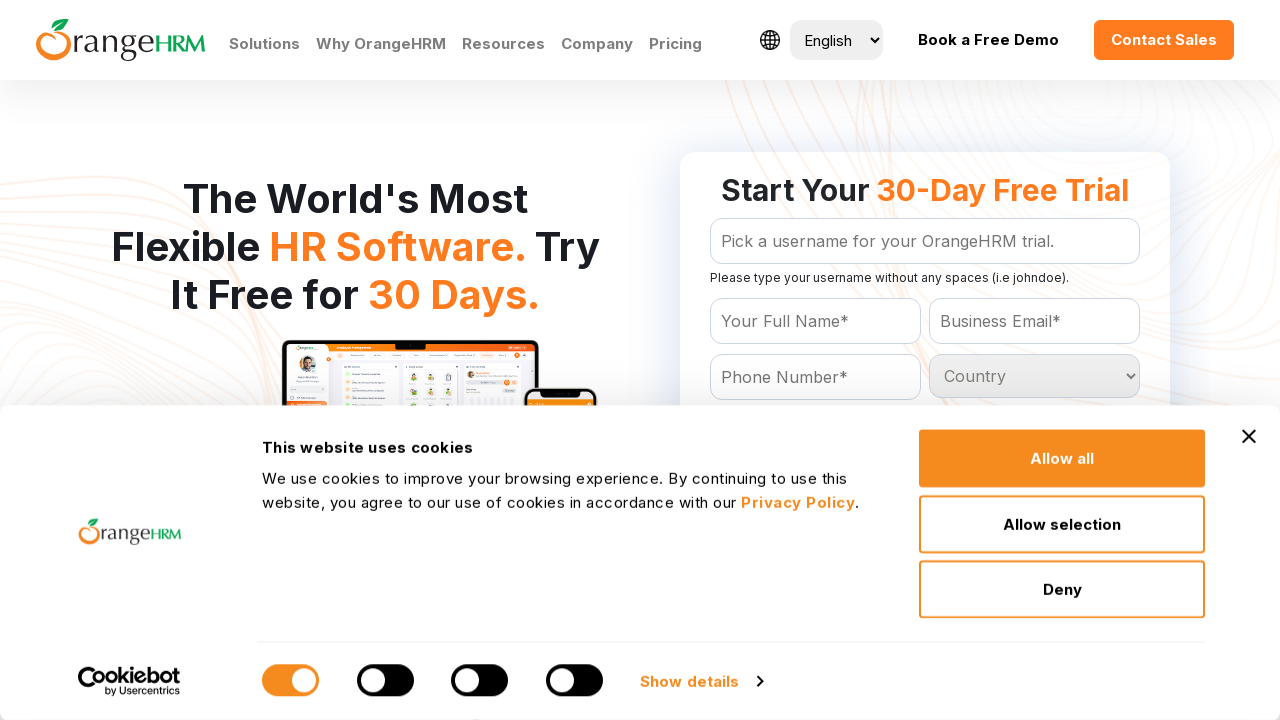

Filled subdomain field with 'testsubdomain123' on #Form_getForm_subdomain
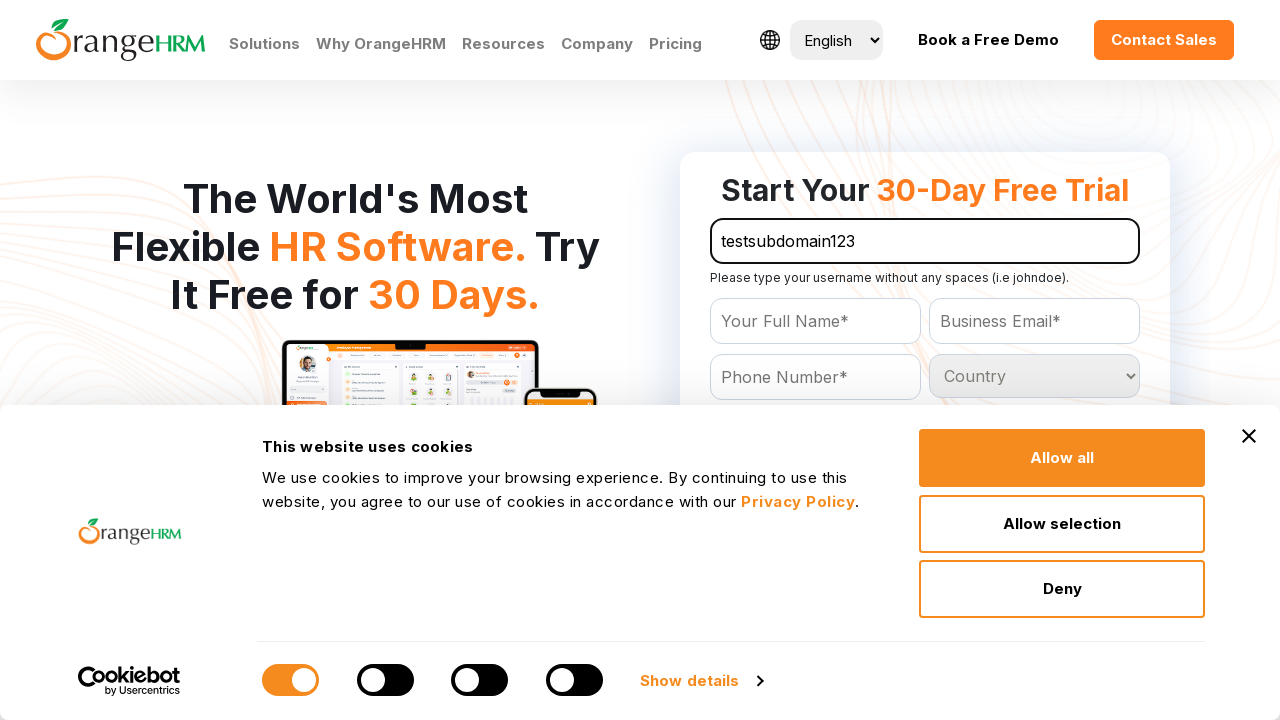

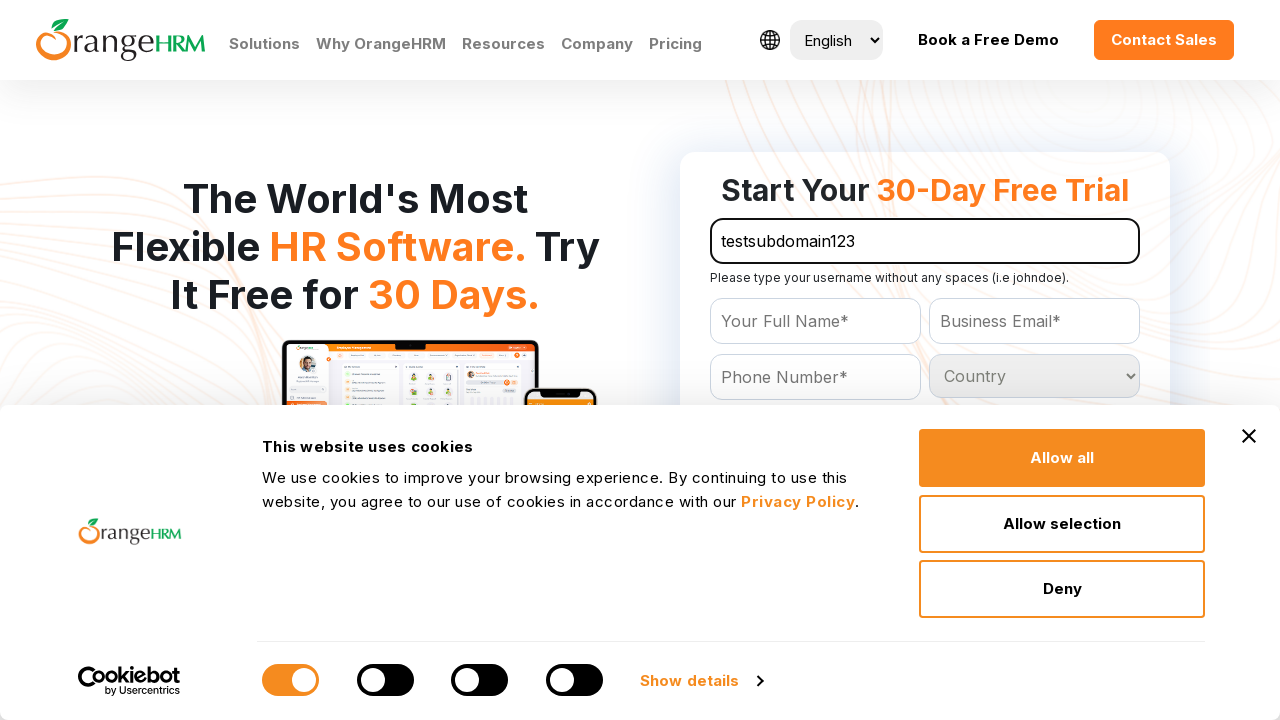